Tests a practice form by checking a checkbox, selecting a radio button, choosing a gender option, filling a password field, submitting the form, then navigating to shop and adding a Nokia Edge product to cart.

Starting URL: https://rahulshettyacademy.com/angularpractice/

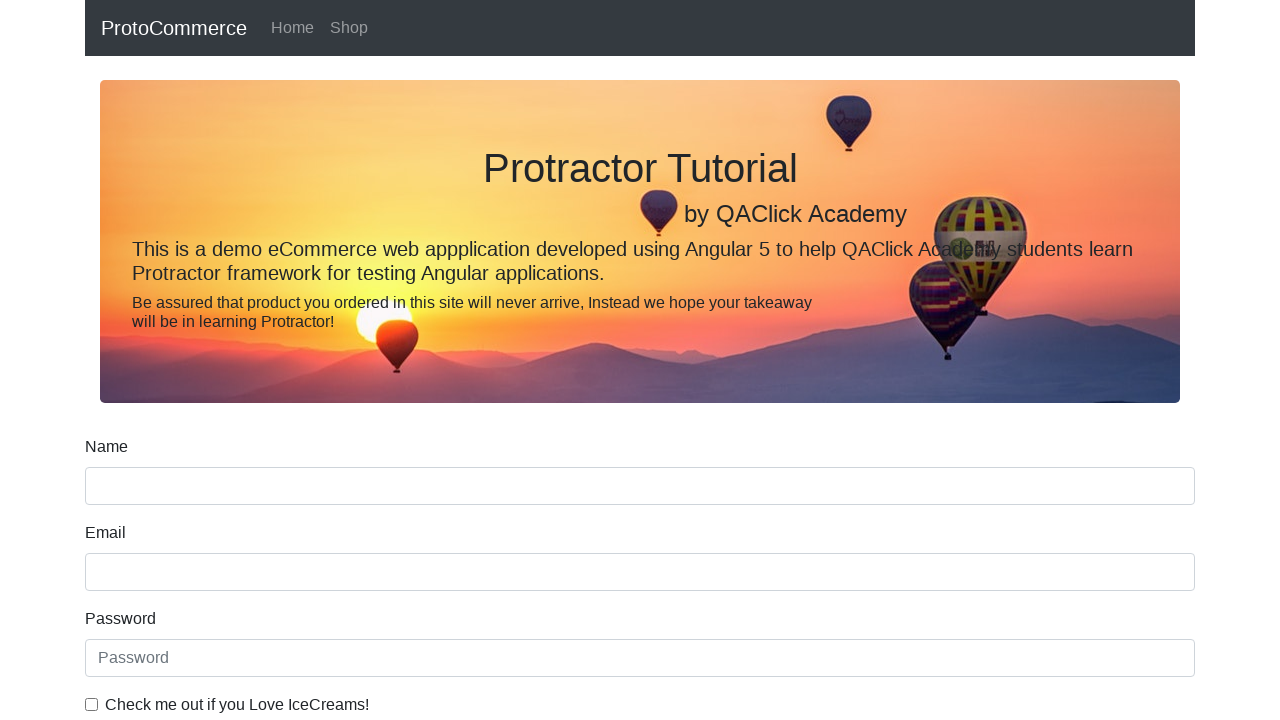

Checked 'I love IceCreams' checkbox at (92, 704) on internal:label="Check me out if you Love IceCreams!"i
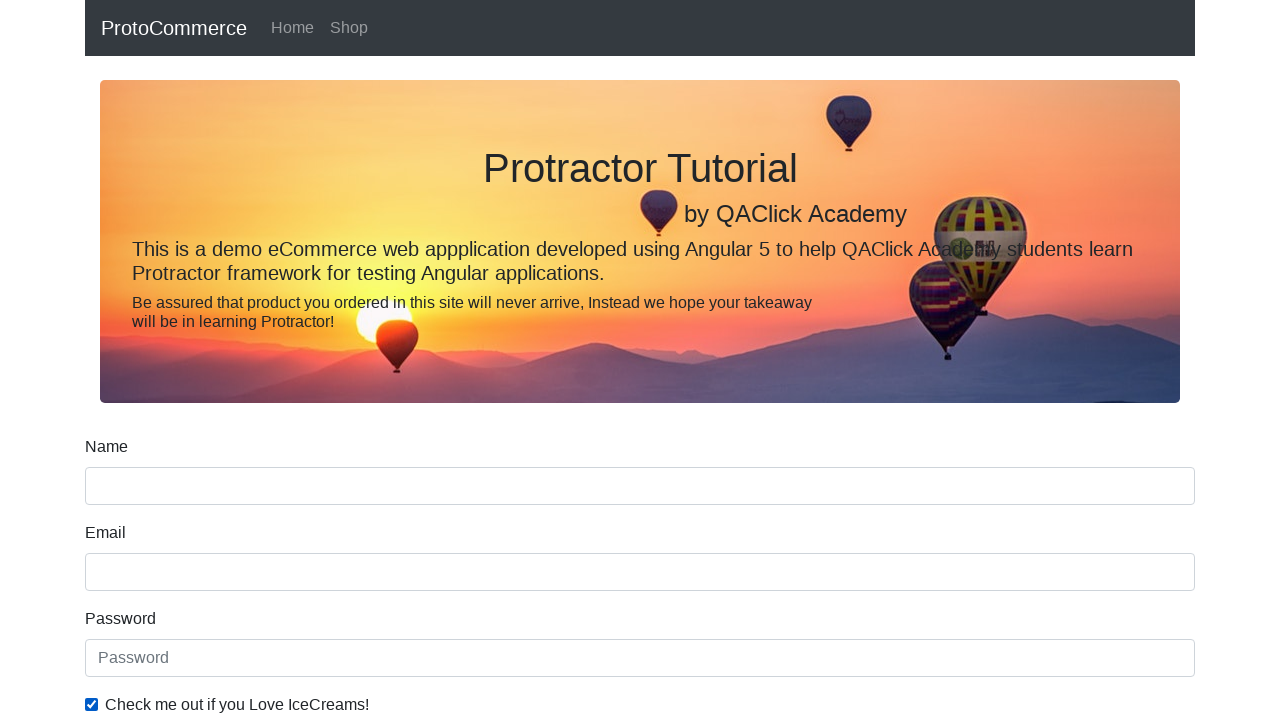

Selected 'Employed' radio button at (326, 360) on internal:label="Employed"i
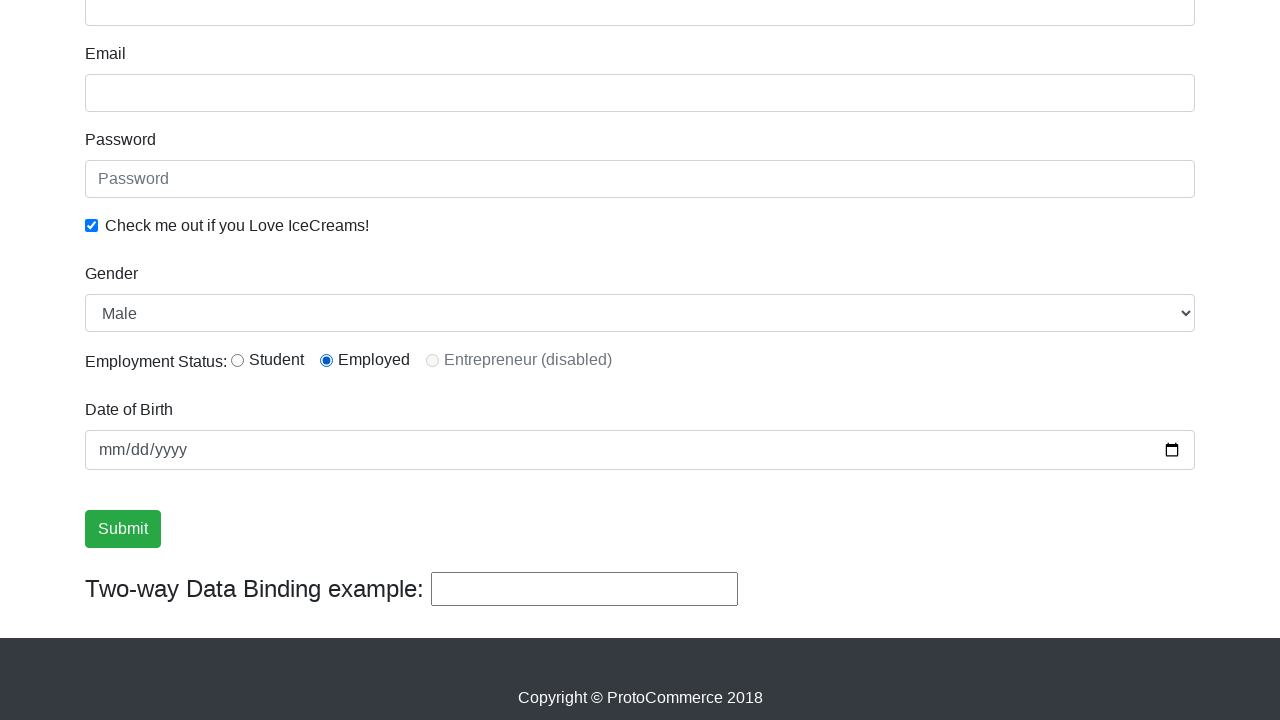

Selected 'Female' from gender dropdown on internal:label="Gender"i
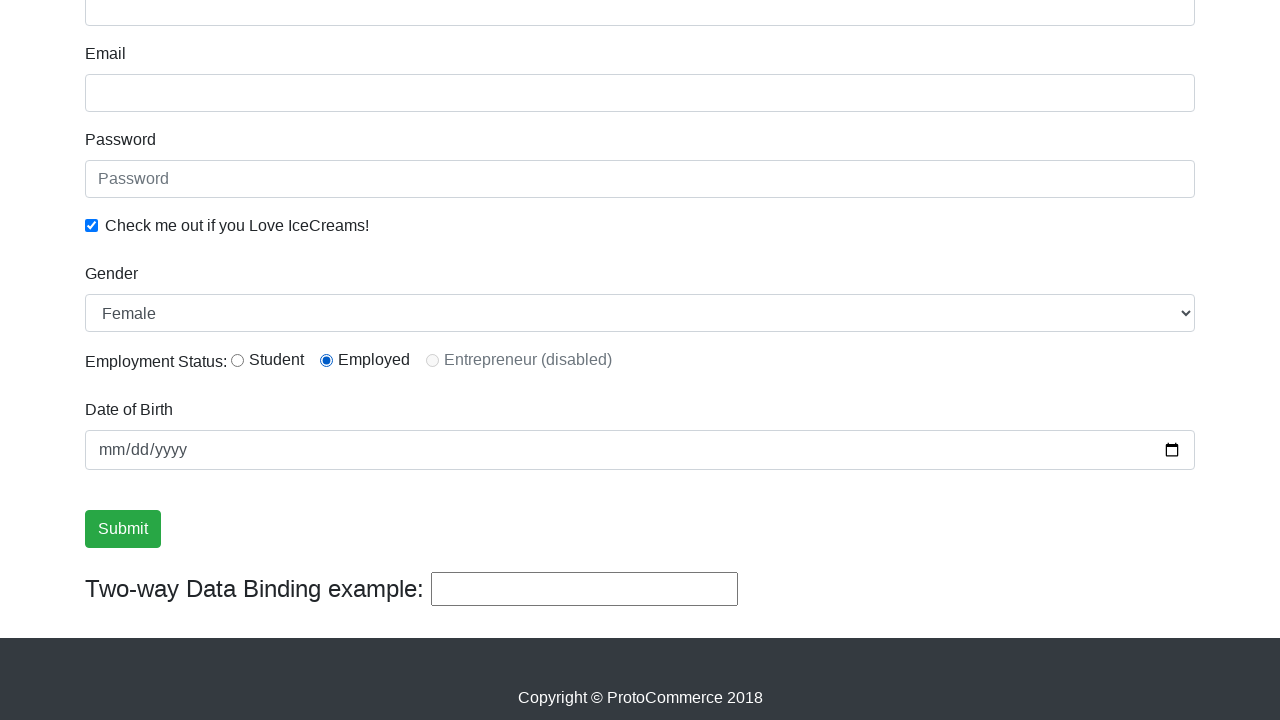

Filled password field with 'abc123' on internal:attr=[placeholder="Password"i]
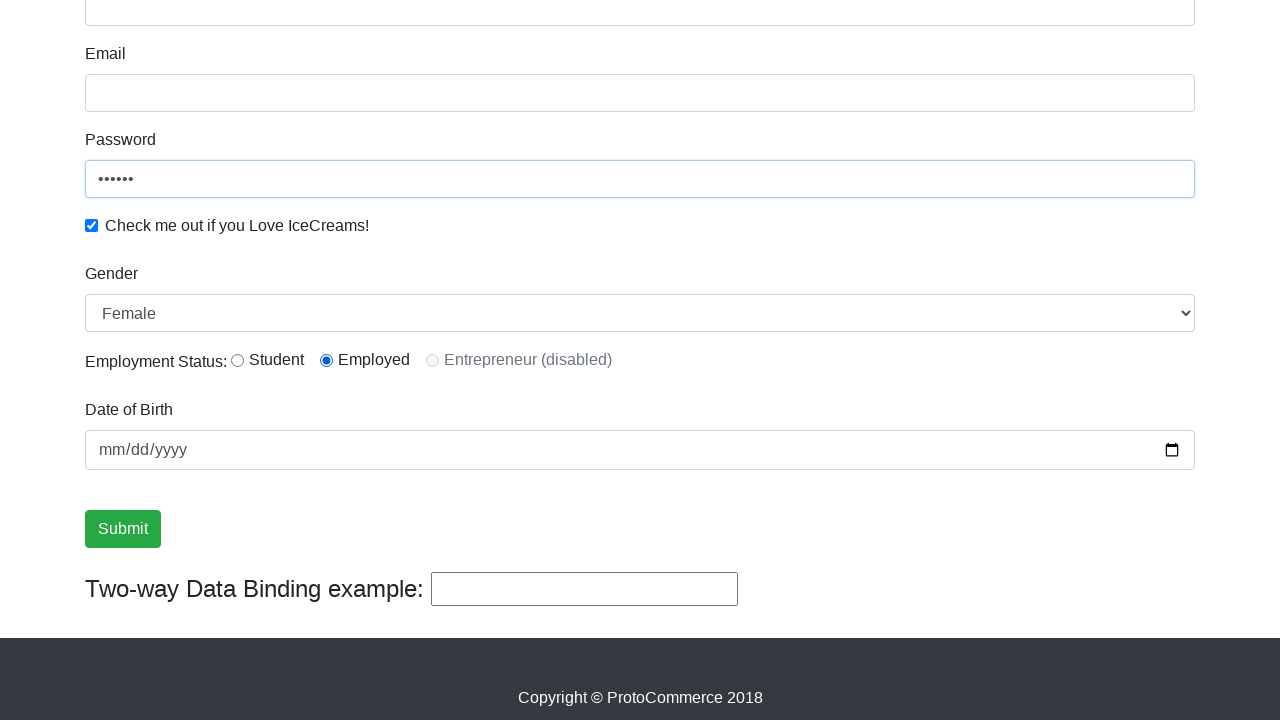

Clicked Submit button at (123, 529) on internal:role=button[name="Submit"i]
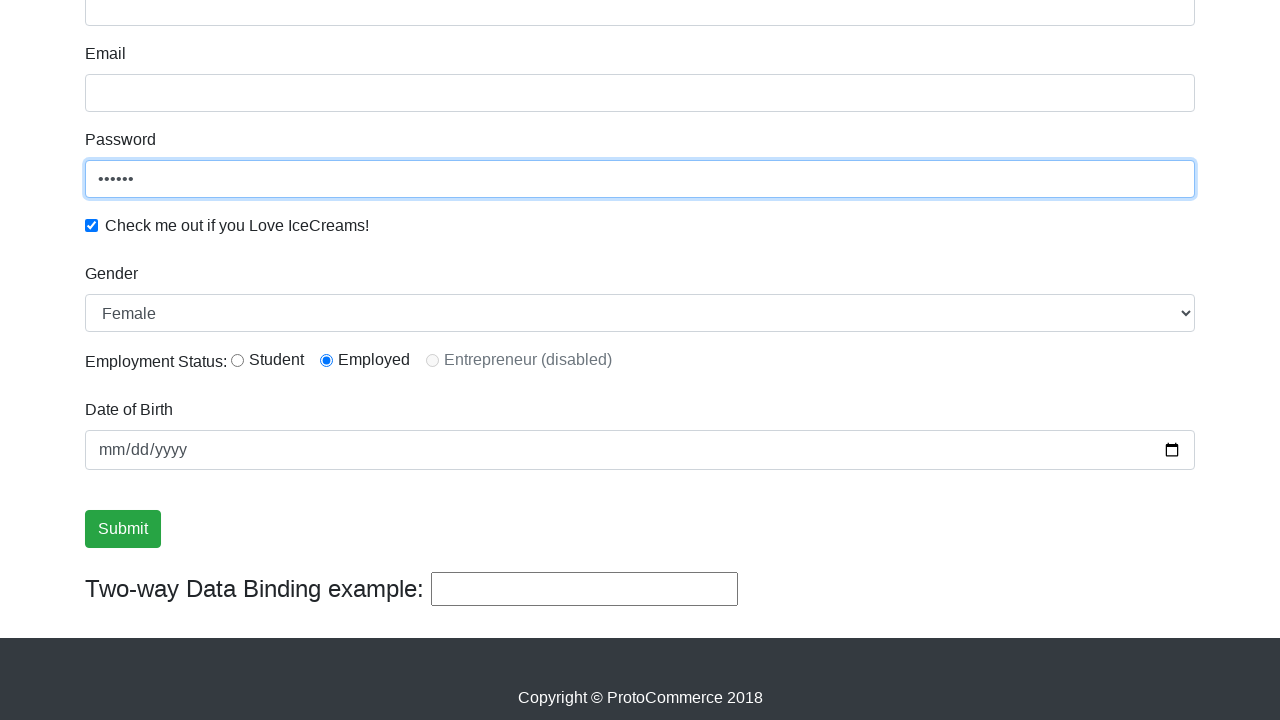

Verified success message is visible
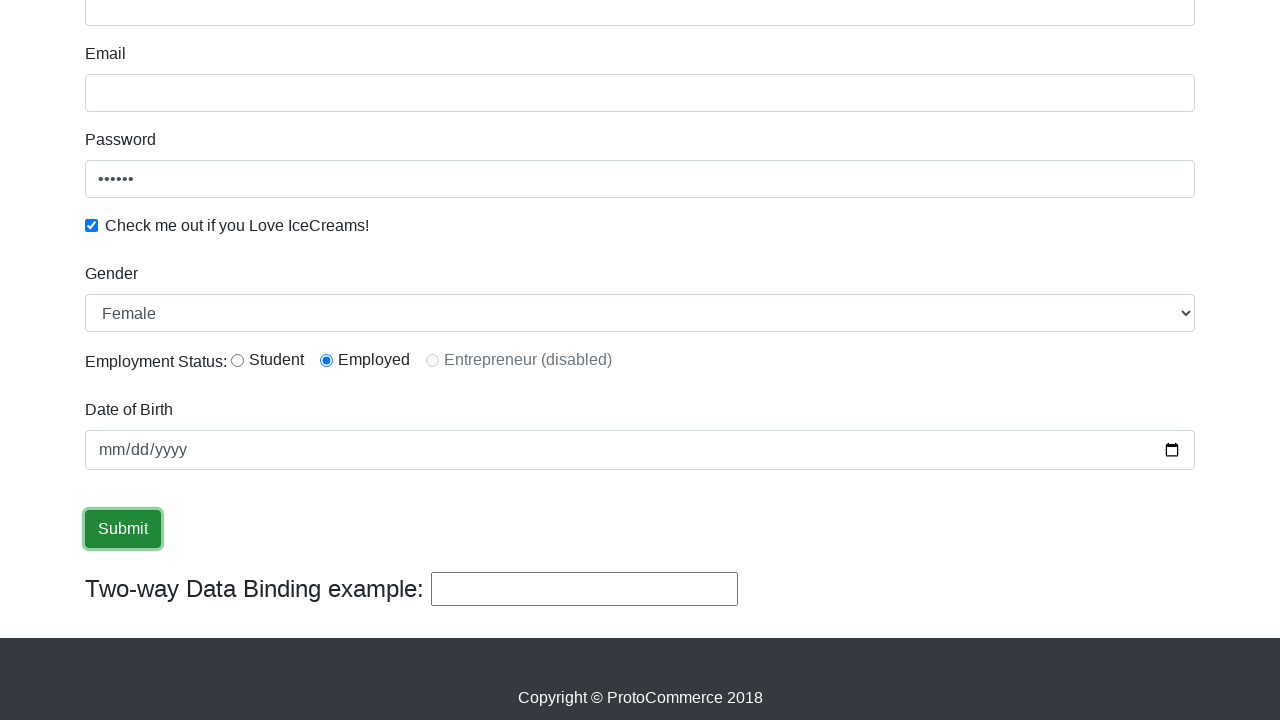

Navigated to Shop page at (349, 28) on internal:role=link[name="Shop"i]
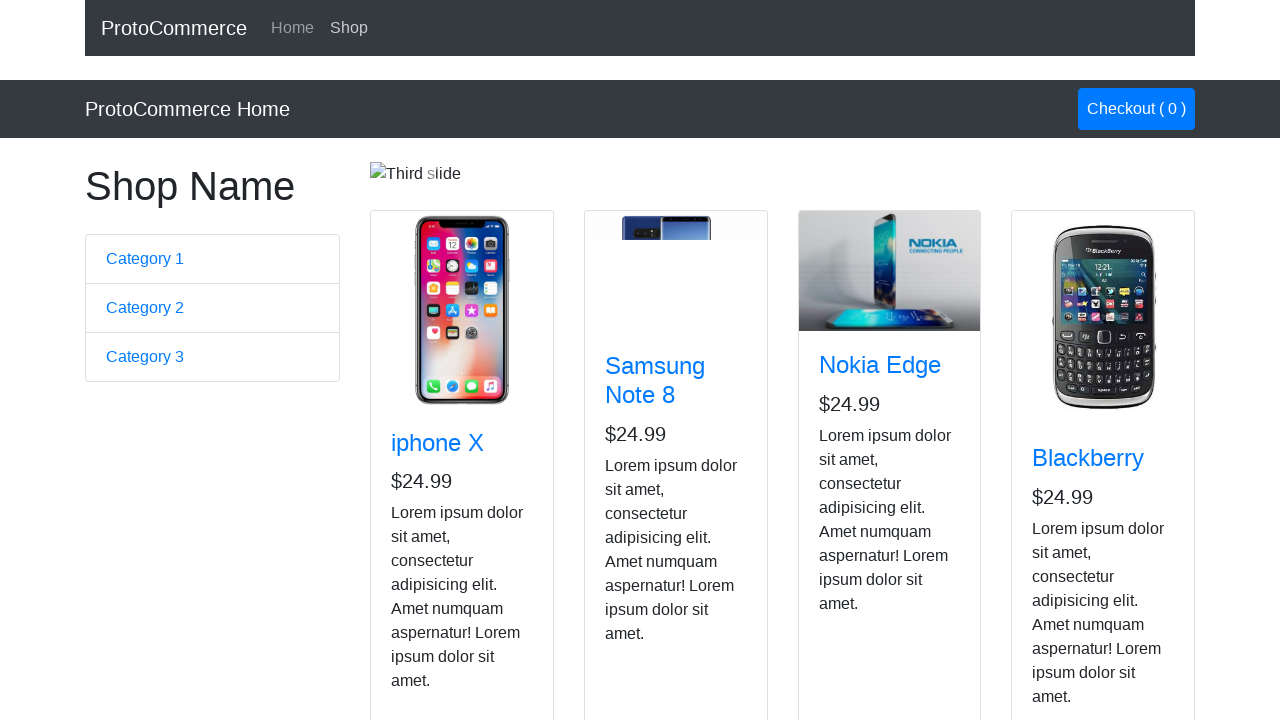

Added Nokia Edge product to cart at (854, 528) on app-card >> internal:has-text="Nokia Edge"i >> internal:role=button
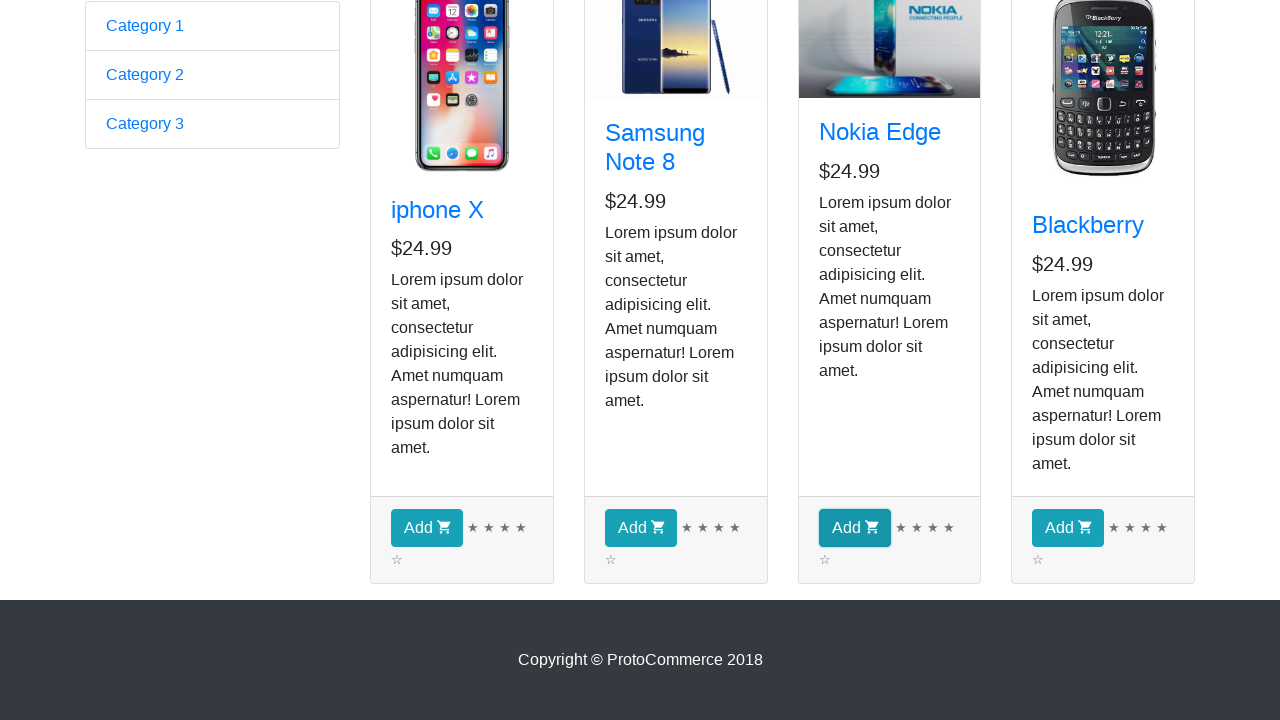

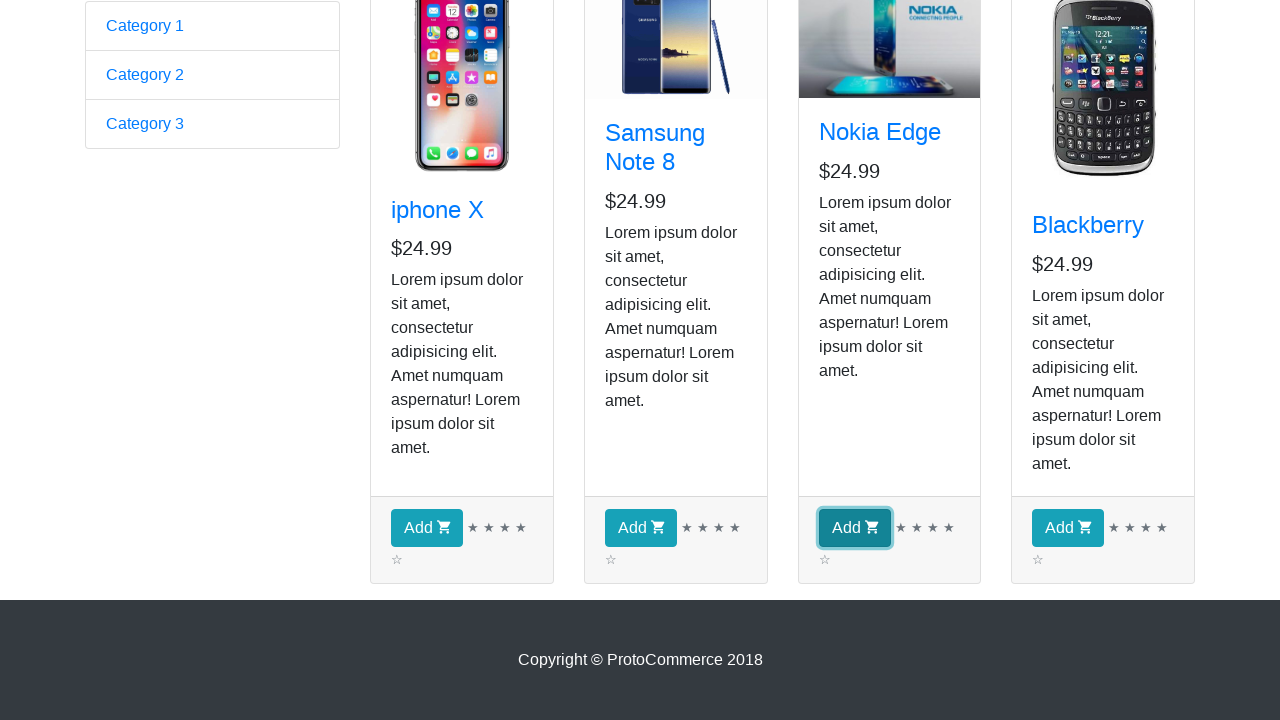